Tests payment form with test card number 4000000000000069, fills card details and submits, then verifies payment status shows "Success"

Starting URL: https://sandbox.cardpay.com/MI/cardpayment2.html?orderXml=PE9SREVSIFdBTExFVF9JRD0nODI5OScgT1JERVJfTlVNQkVSPSc0NTgyMTEnIEFNT1VOVD0nMjkxLjg2JyBDVVJSRU5DWT0nRVVSJyAgRU1BSUw9J2N1c3RvbWVyQGV4YW1wbGUuY29tJz4KPEFERFJFU1MgQ09VTlRSWT0nVVNBJyBTVEFURT0nTlknIFpJUD0nMTAwMDEnIENJVFk9J05ZJyBTVFJFRVQ9JzY3NyBTVFJFRVQnIFBIT05FPSc4NzY5OTA5MCcgVFlQRT0nQklMTElORycvPgo8L09SREVSPg==&sha512=998150a2b27484b776a1628bfe7505a9cb430f276dfa35b14315c1c8f03381a90490f6608f0dcff789273e05926cd782e1bb941418a9673f43c47595aa7b8b0d

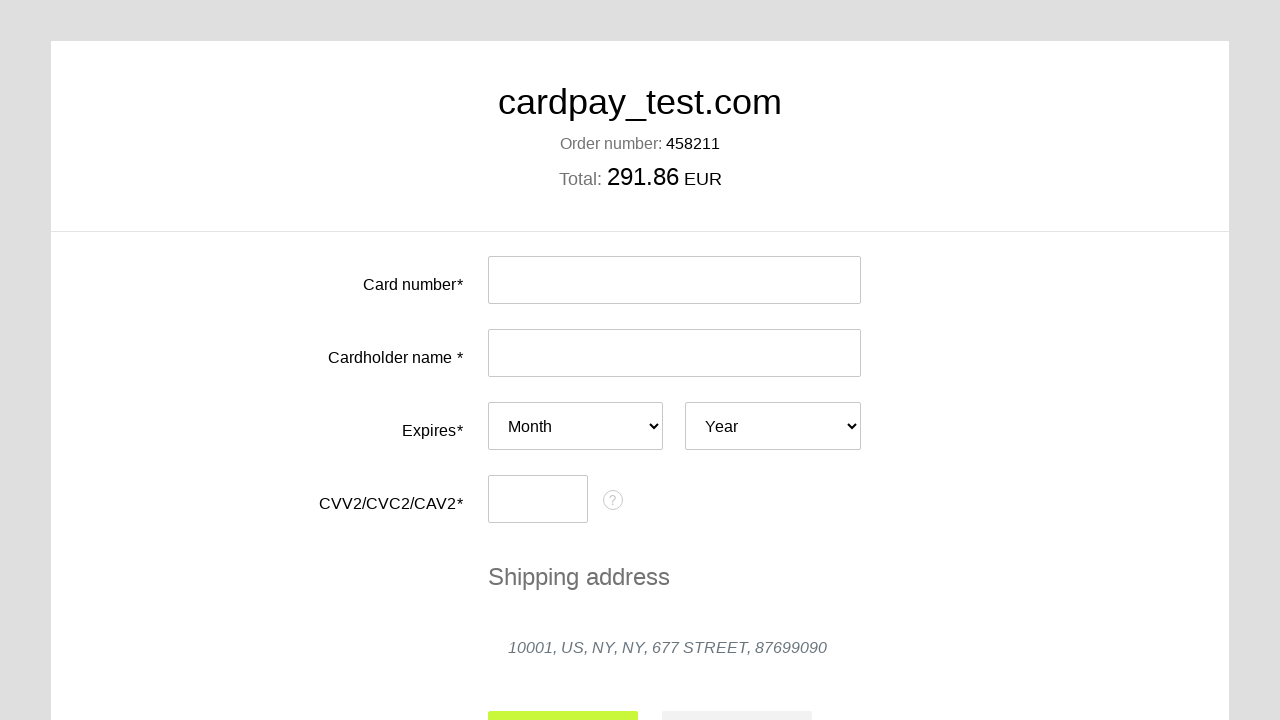

Clicked card number input field at (674, 280) on #input-card-number
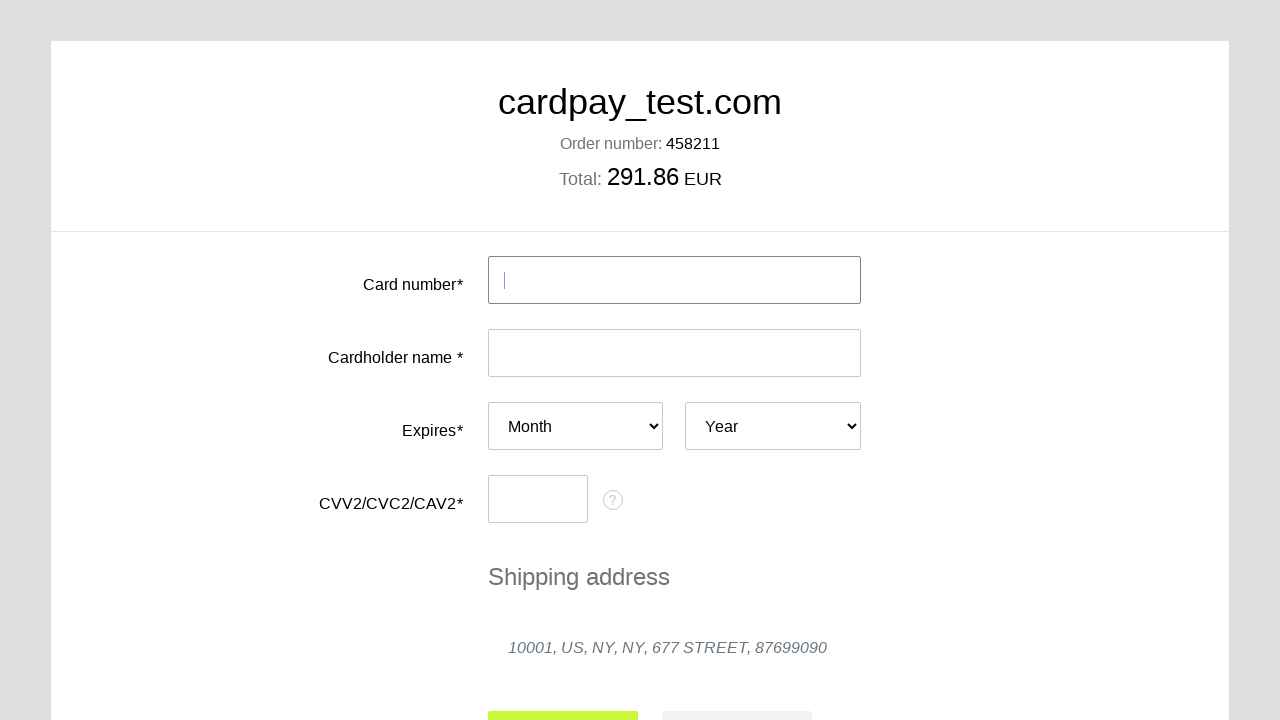

Filled card number with test card 4000000000000069 on #input-card-number
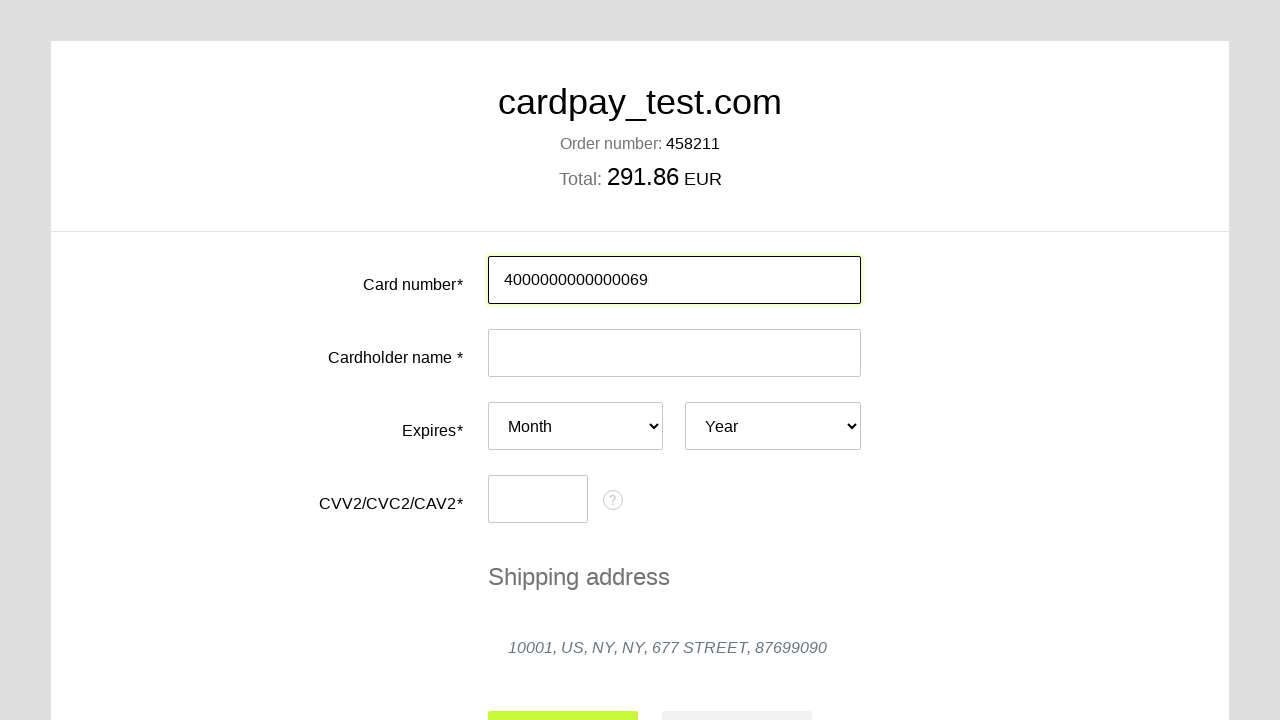

Clicked card holder name input field at (674, 353) on #input-card-holder
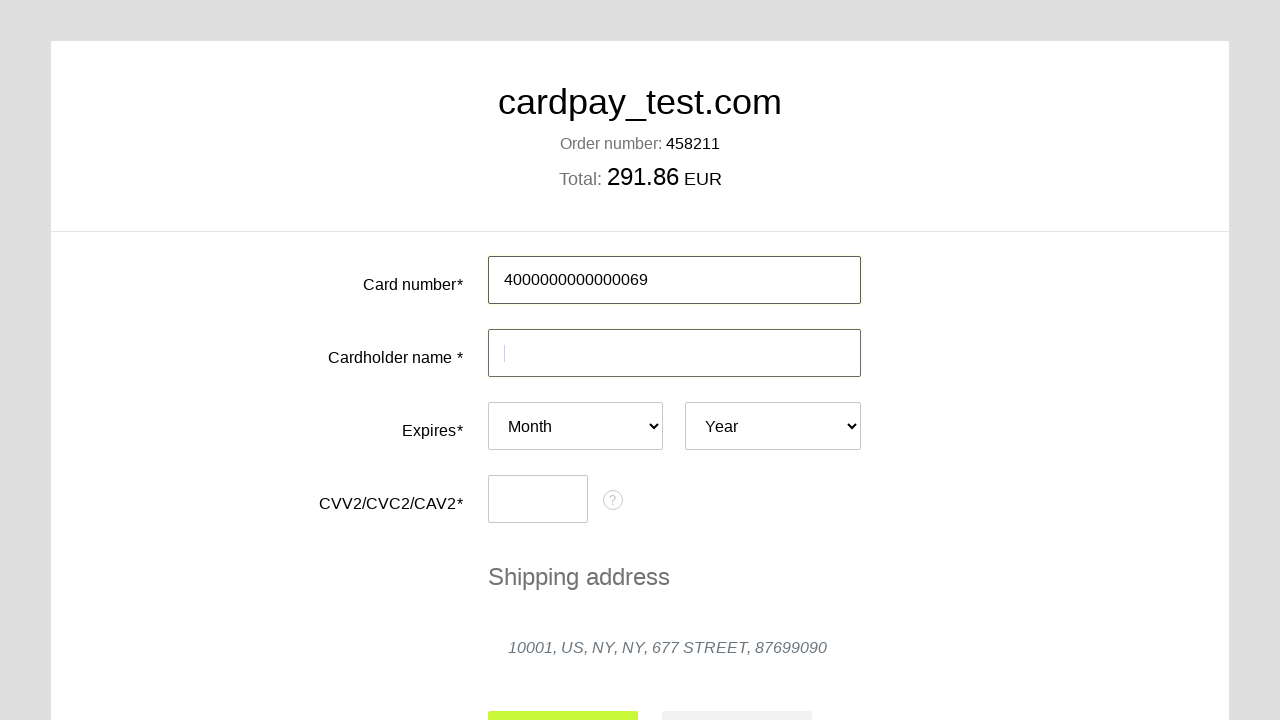

Filled card holder name with 'Oleg' on #input-card-holder
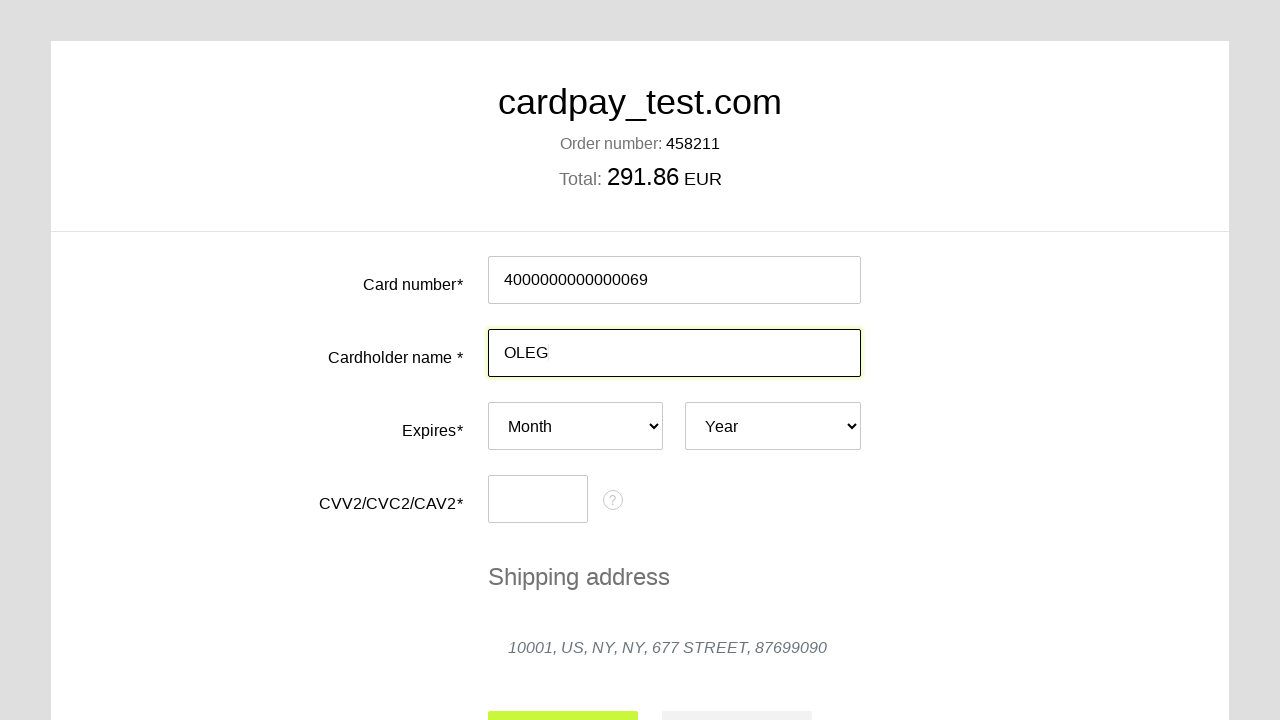

Clicked expiration month dropdown at (576, 426) on #card-expires-month
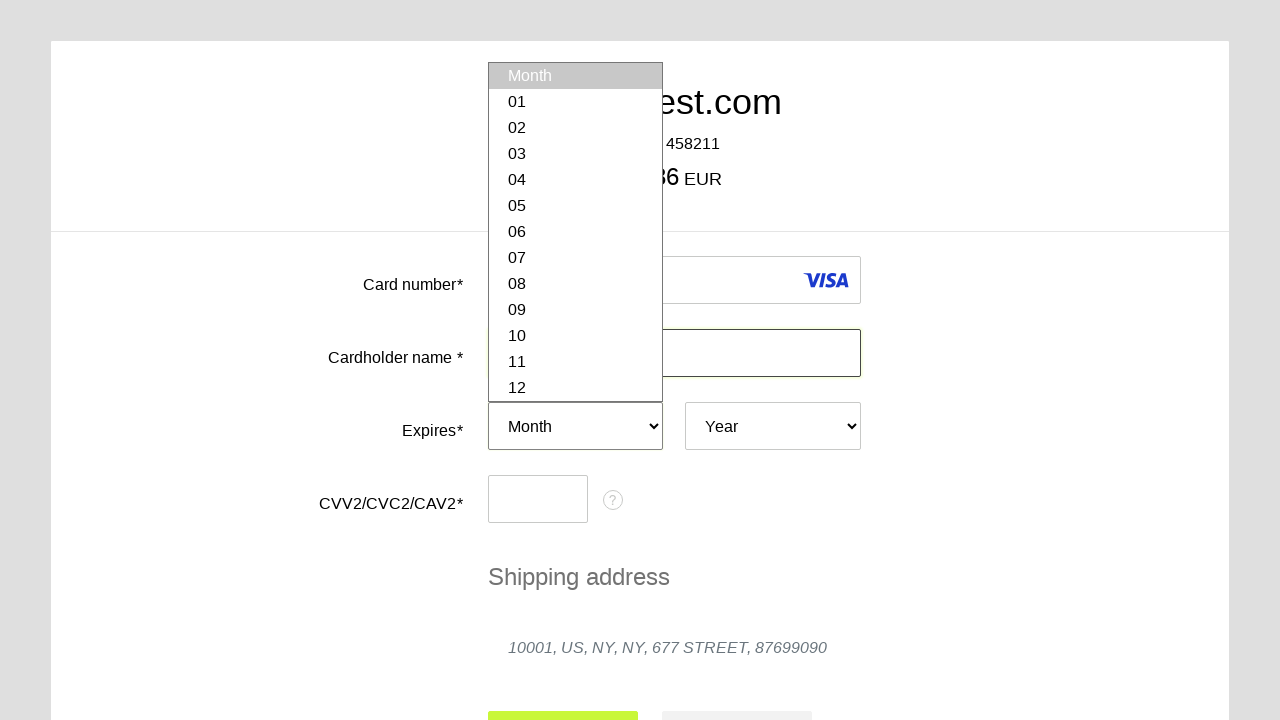

Selected expiration month 04 on #card-expires-month
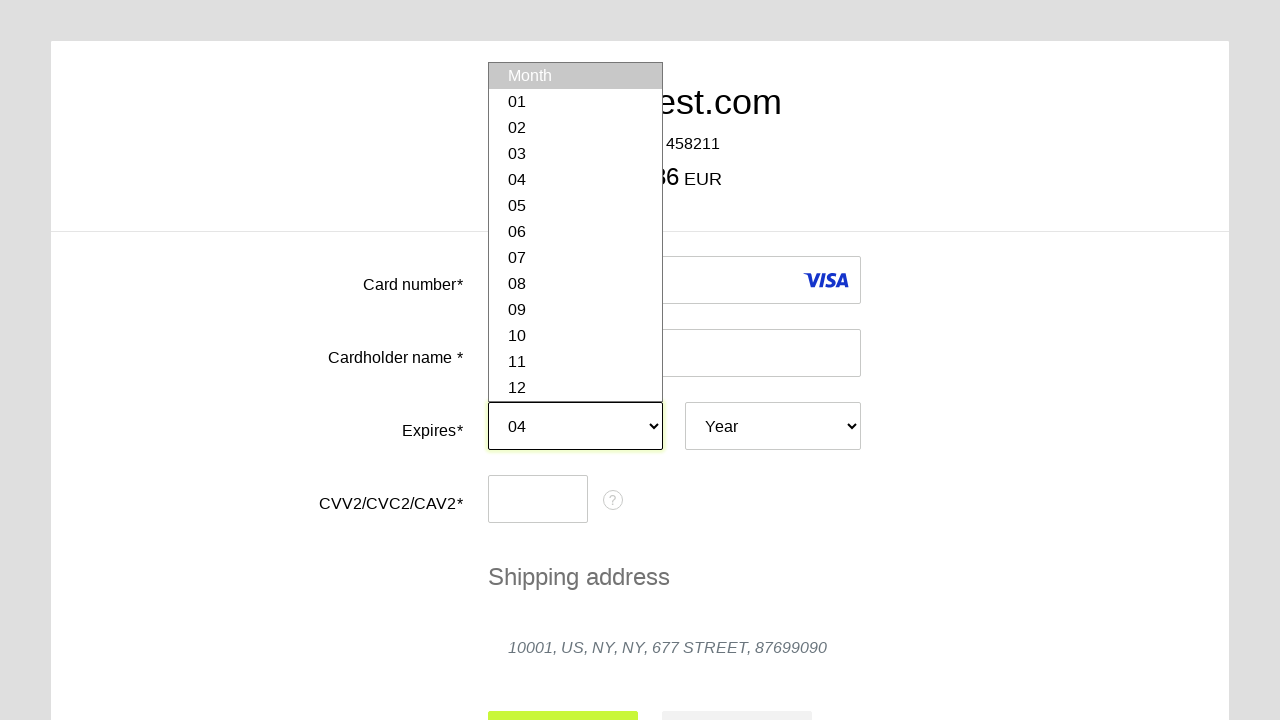

Clicked expiration year dropdown at (773, 426) on #card-expires-year
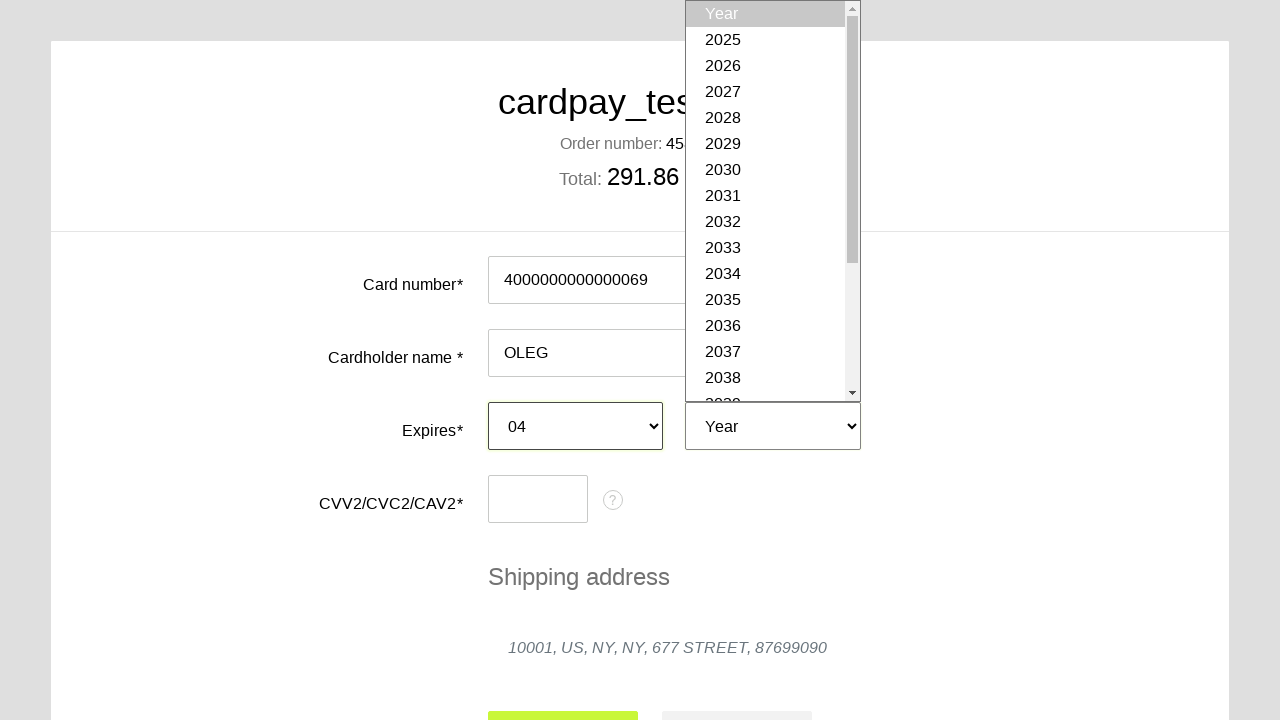

Selected expiration year 2037 on #card-expires-year
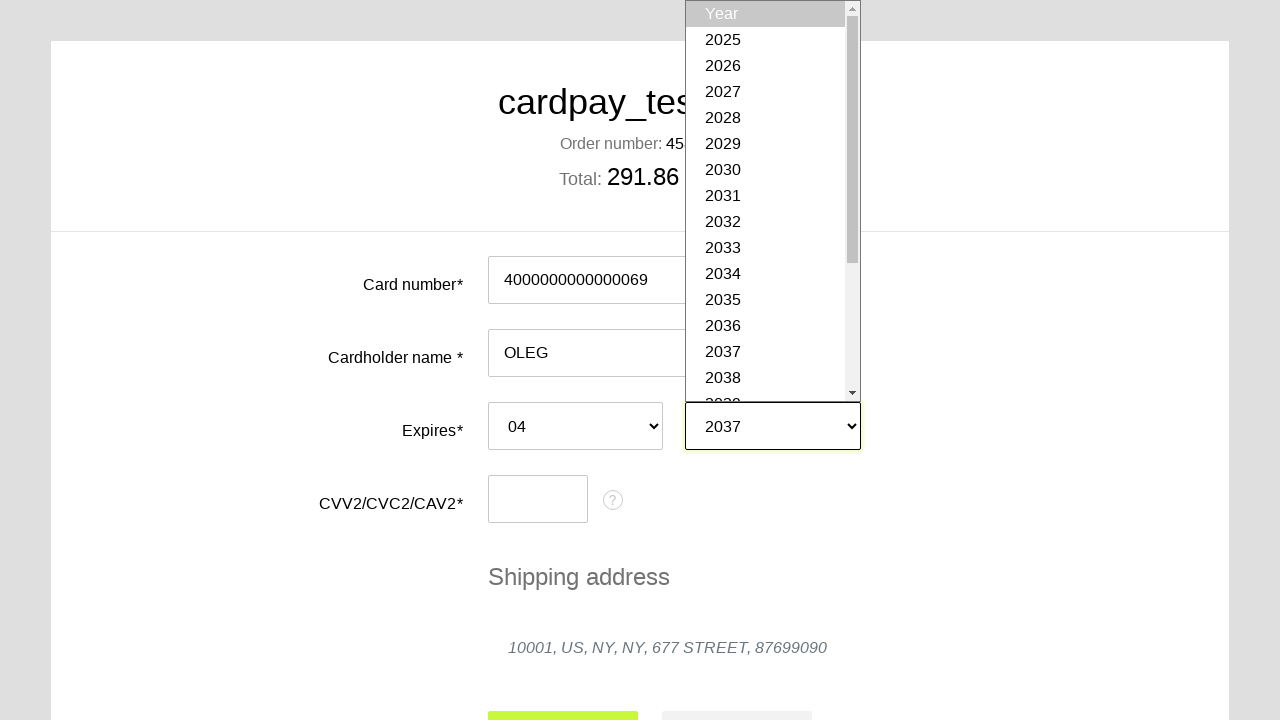

Clicked CVC input field at (538, 499) on #input-card-cvc
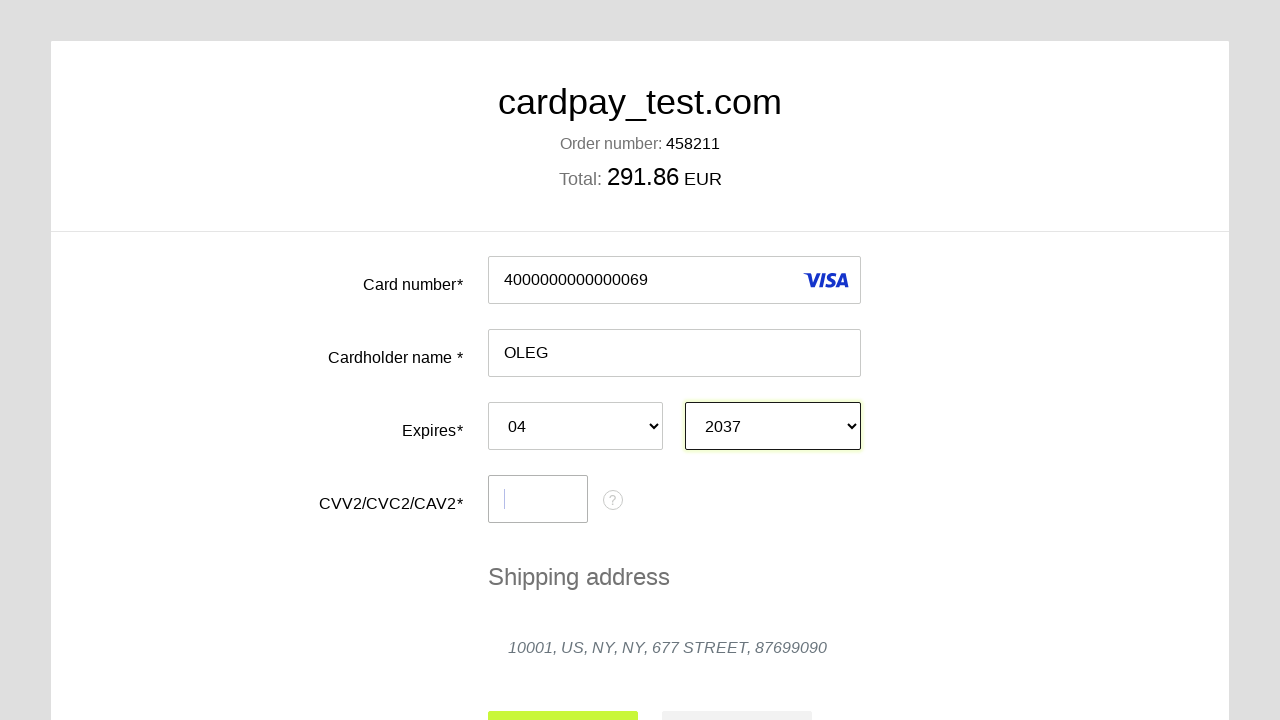

Filled CVC with '123' on #input-card-cvc
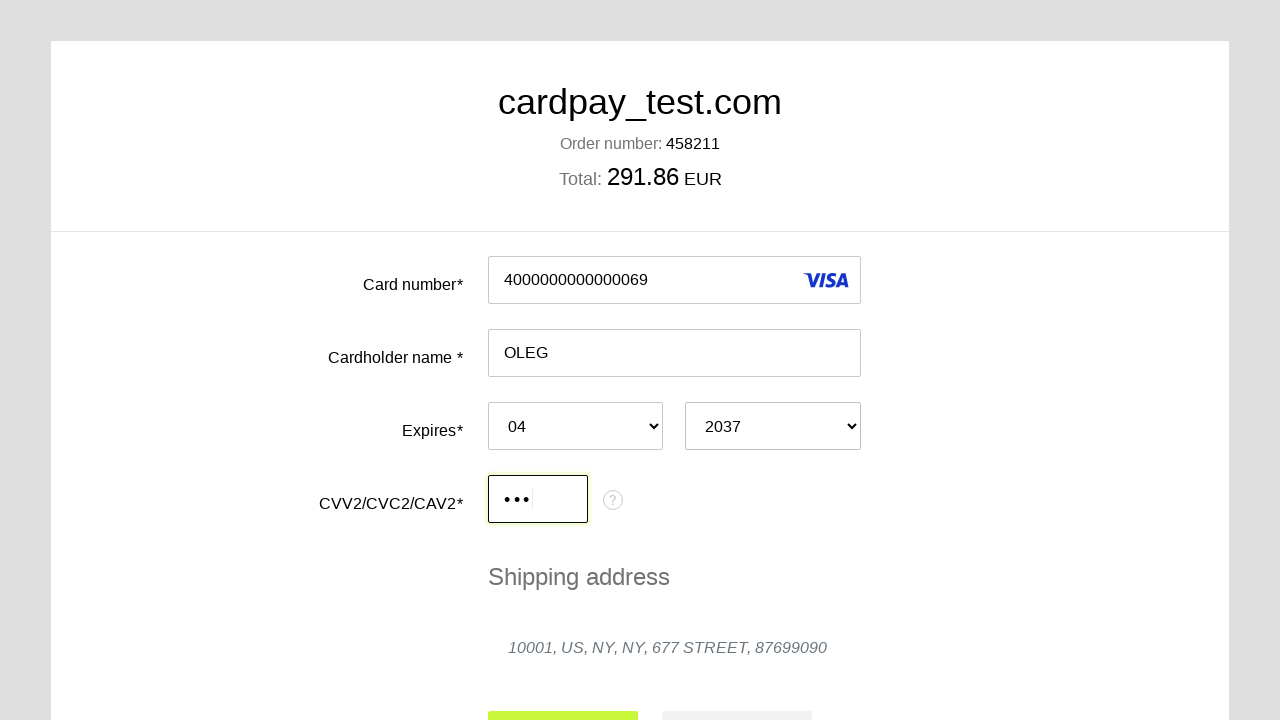

Clicked submit button to process payment at (563, 696) on #action-submit
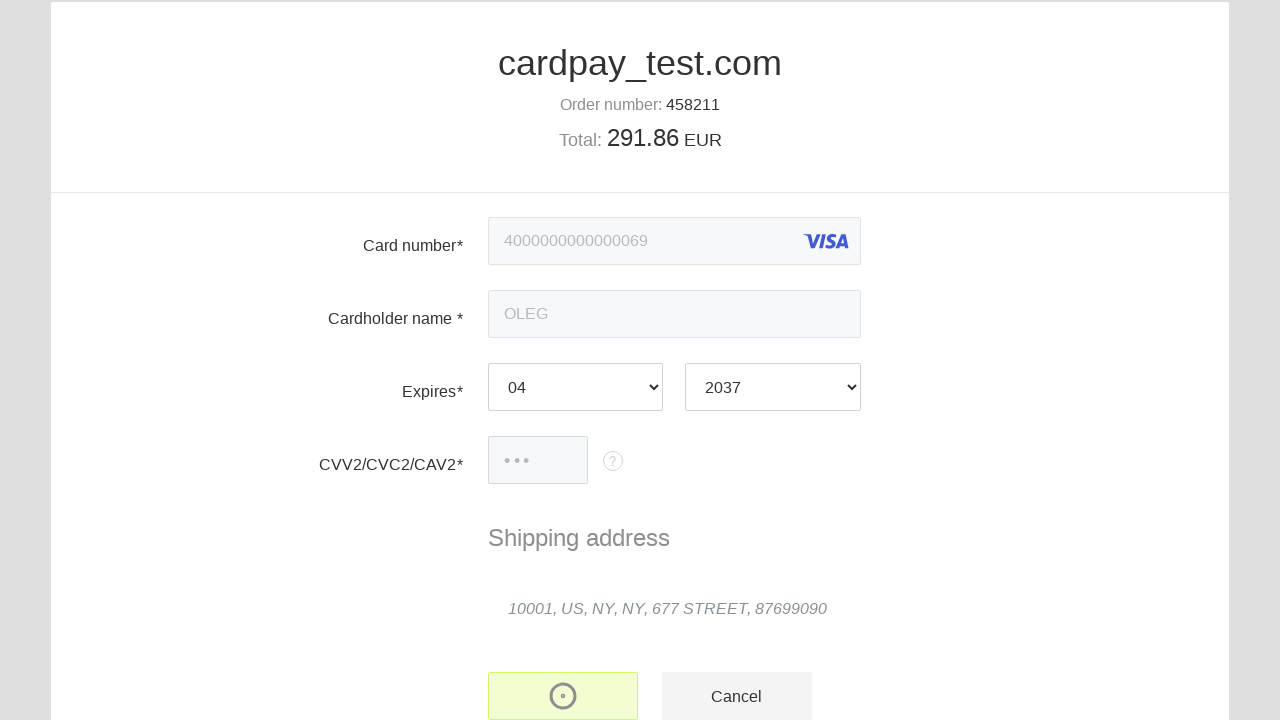

Payment status element loaded, verifying success message
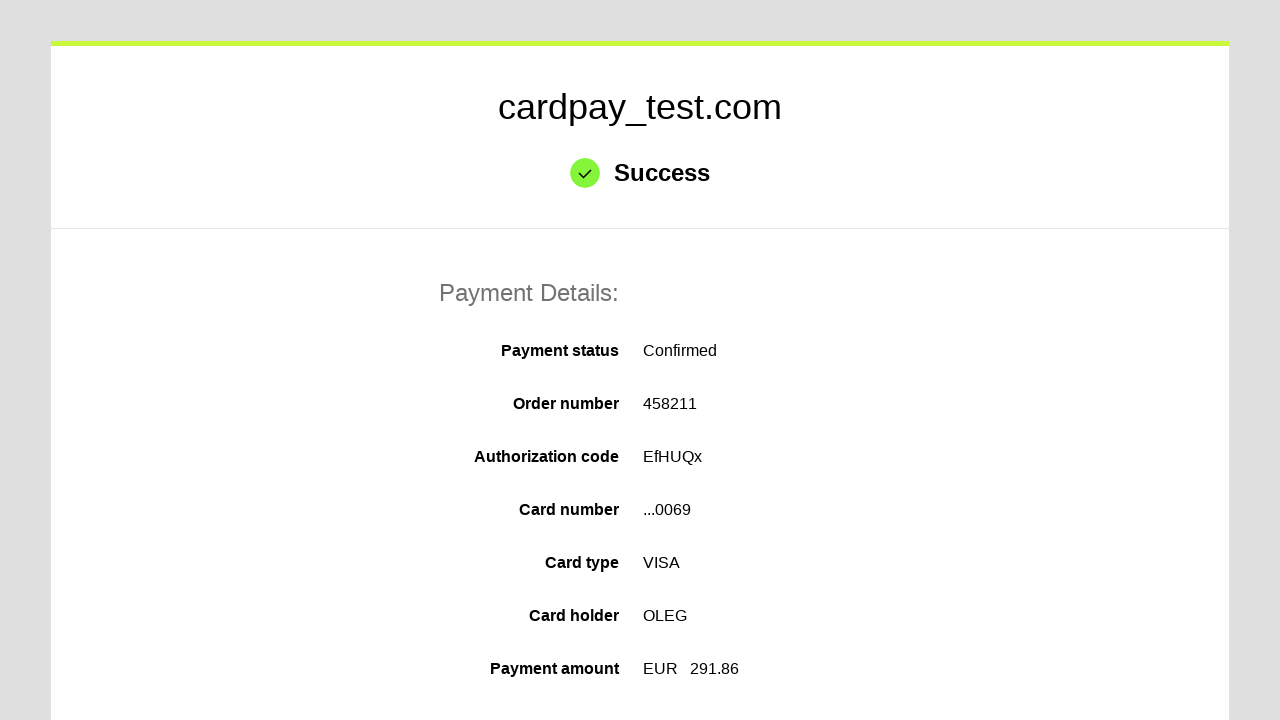

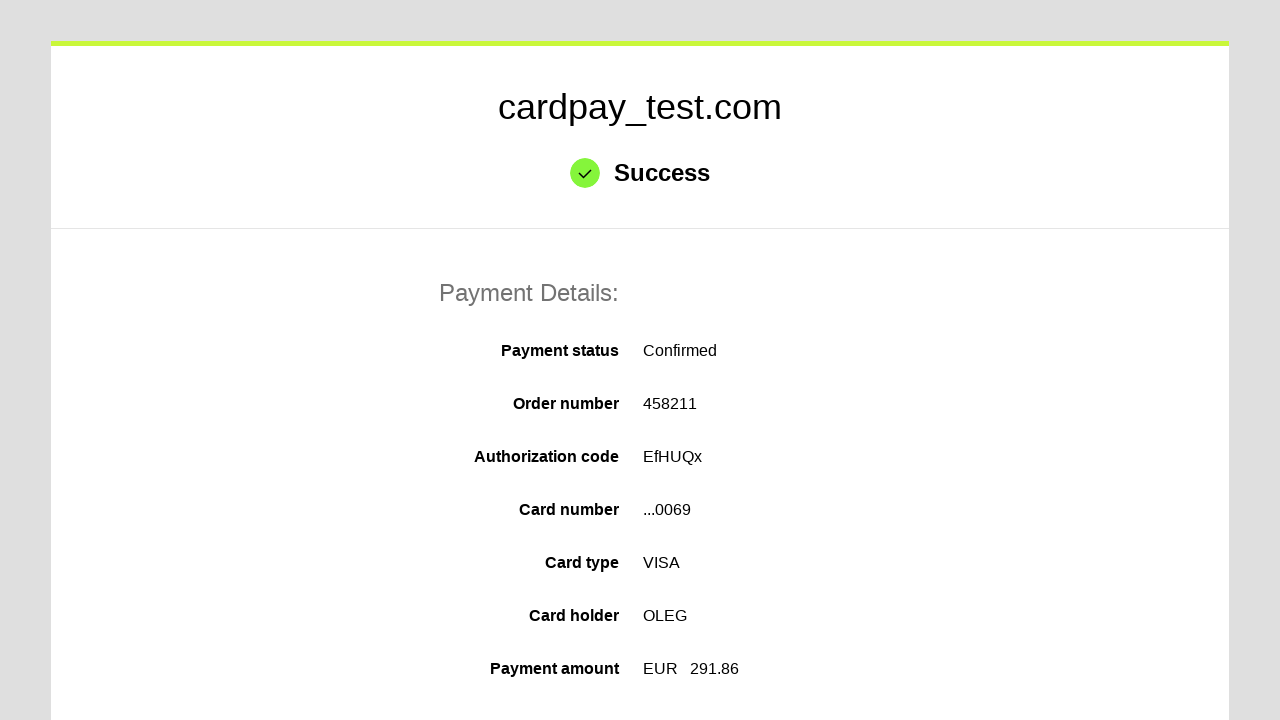